Tests drag and drop functionality by clicking and holding the source element, moving to destination, and releasing

Starting URL: https://jqueryui.com/droppable/

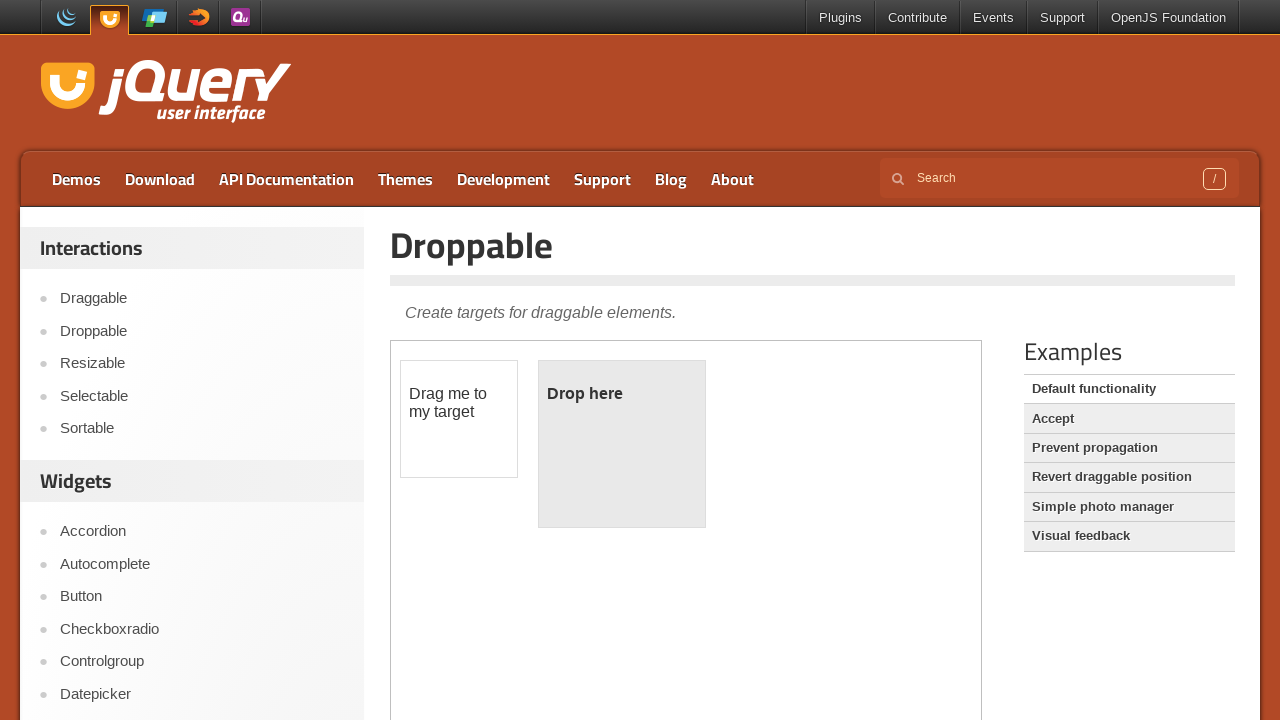

Located iframe containing drag and drop demo
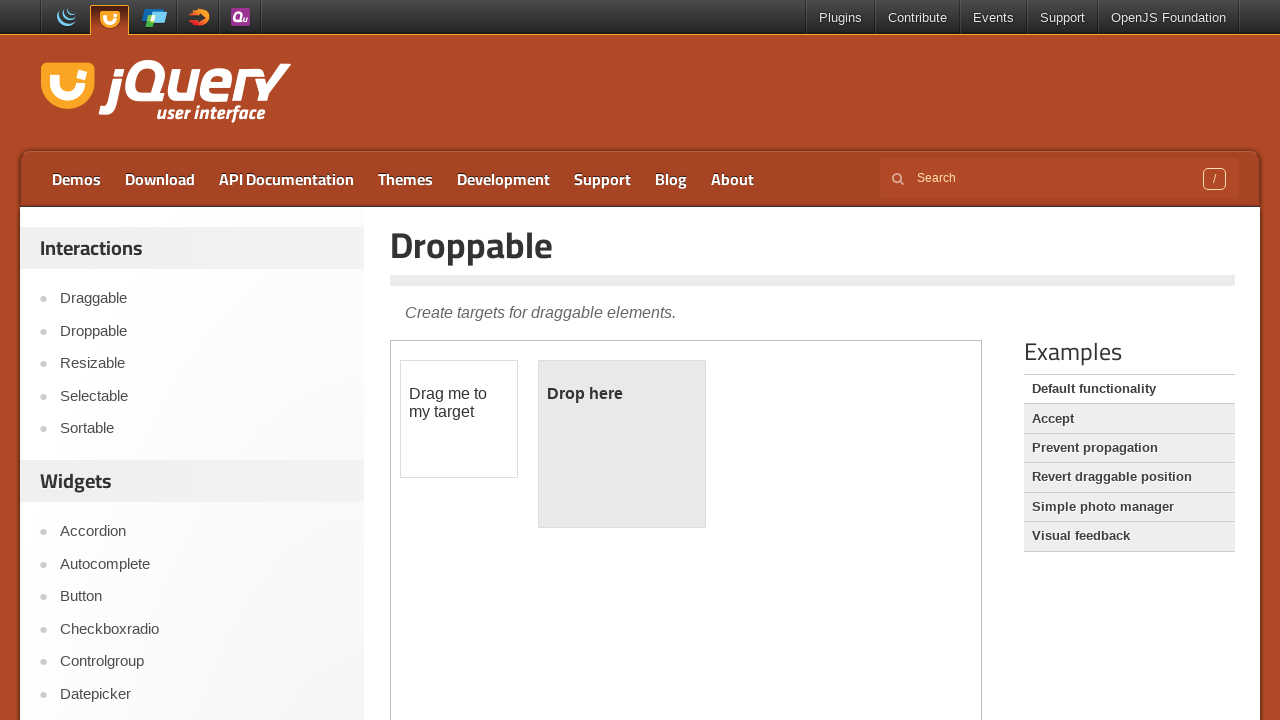

Located draggable source element
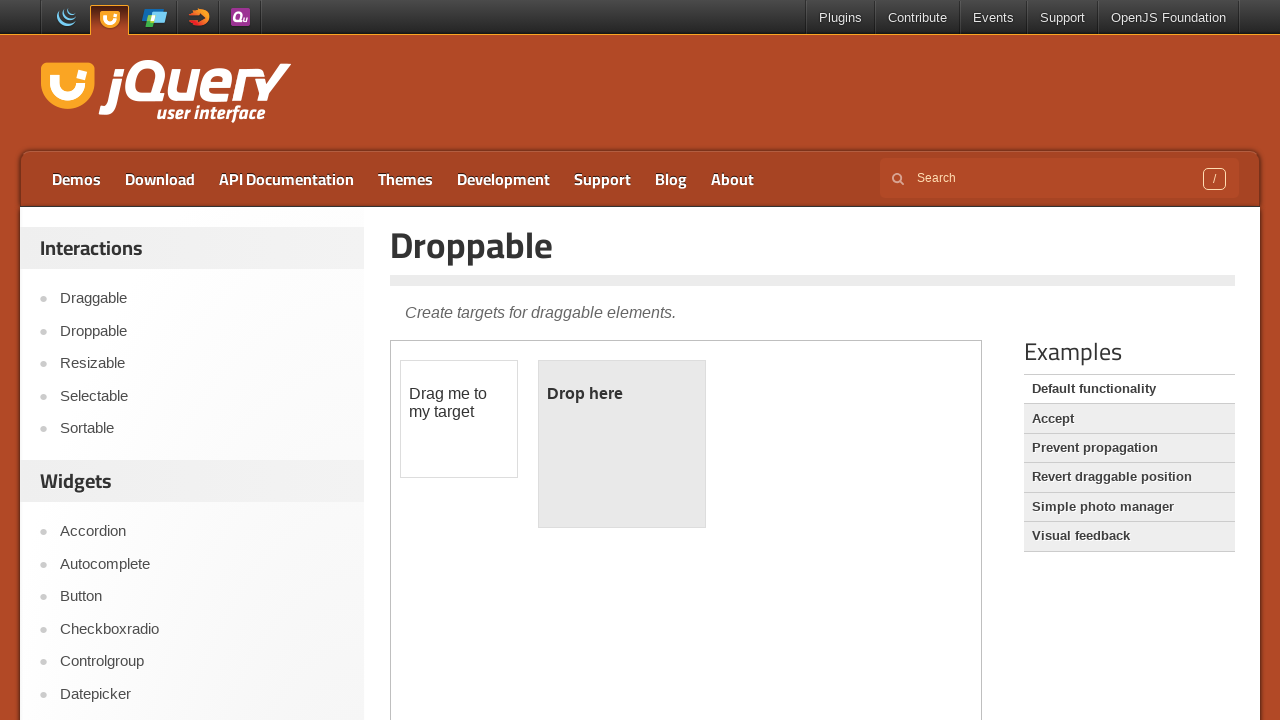

Located droppable destination element
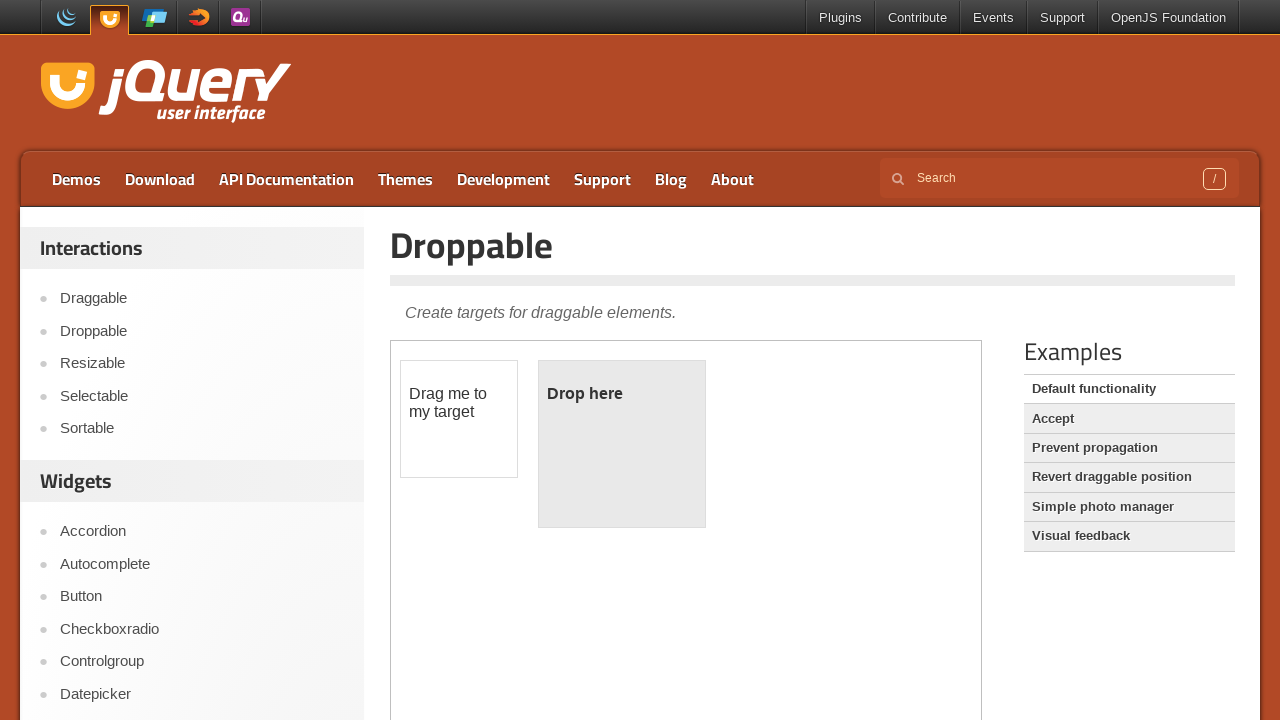

Hovered over draggable source element at (459, 419) on .demo-frame >> internal:control=enter-frame >> #draggable
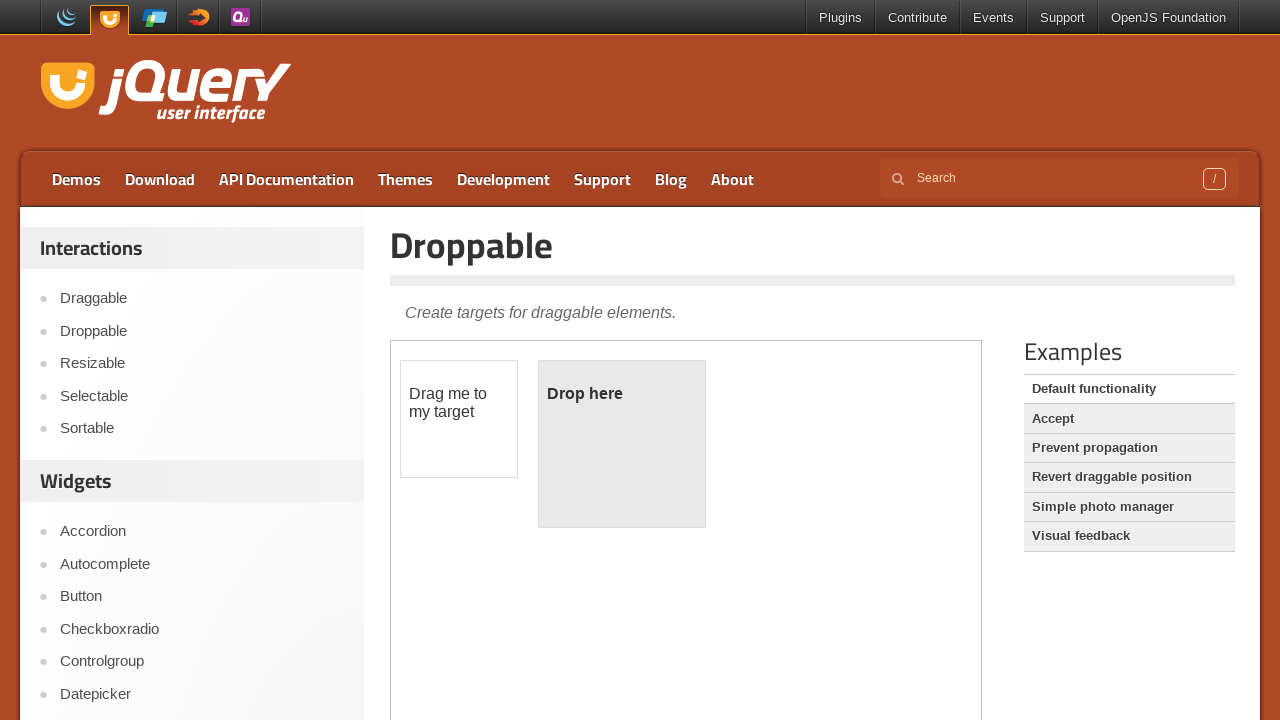

Pressed mouse button down on source element at (459, 419)
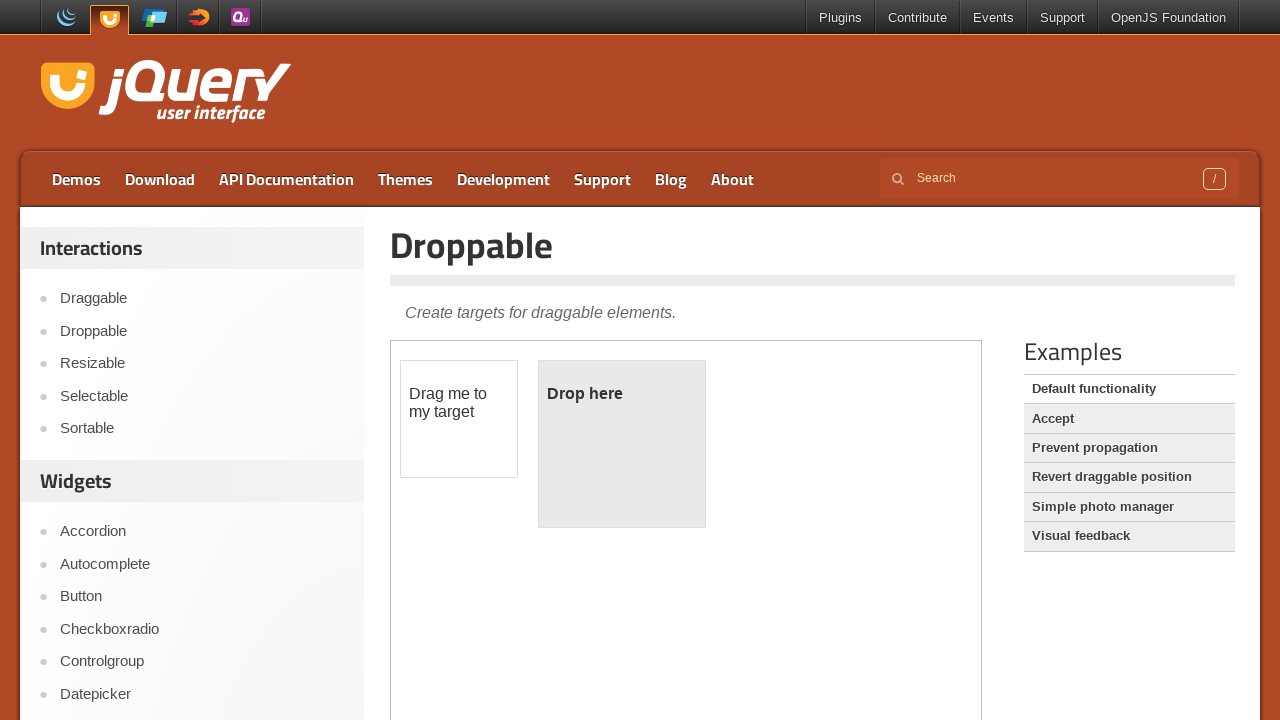

Moved mouse to droppable destination element at (622, 444) on .demo-frame >> internal:control=enter-frame >> #droppable
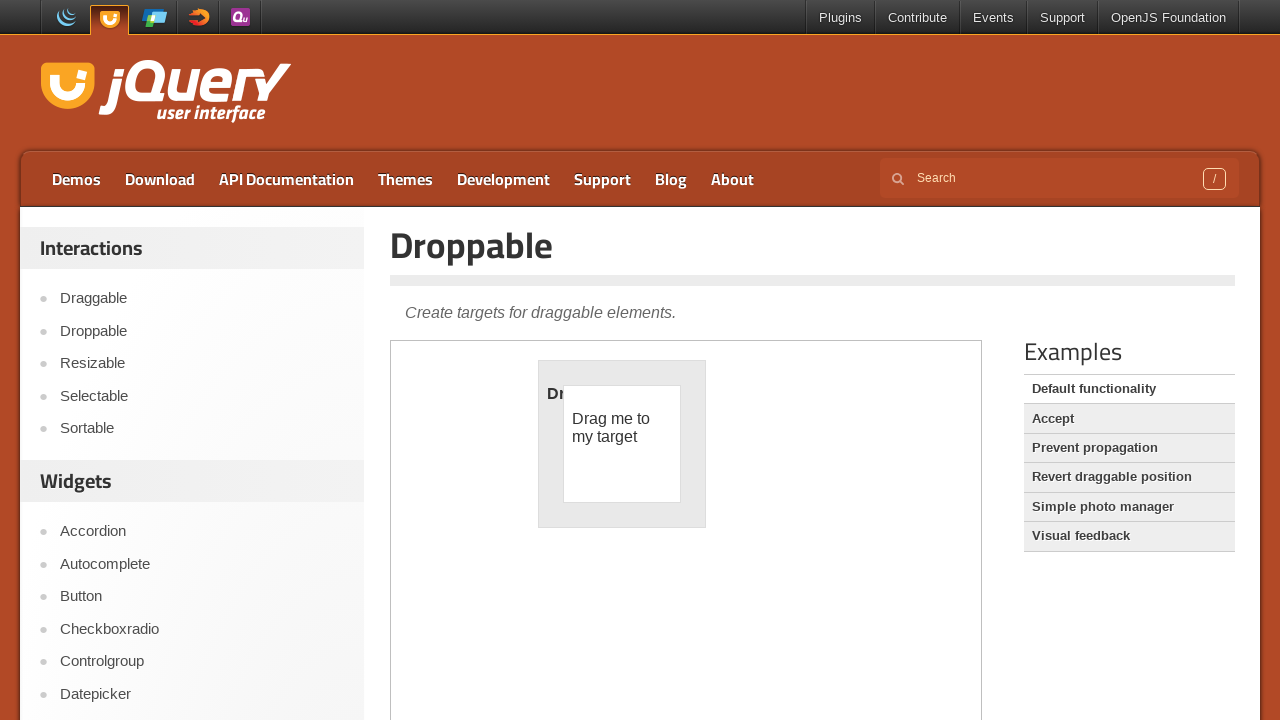

Released mouse button on destination element to complete drag and drop at (622, 444)
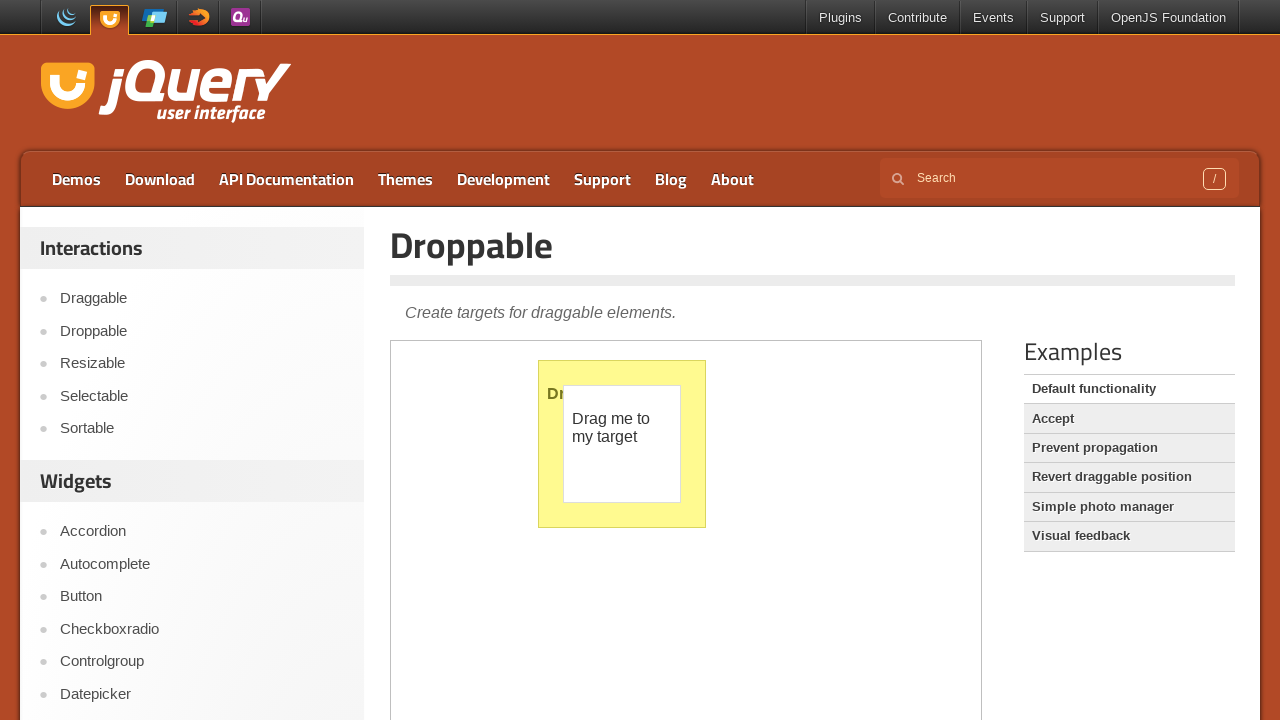

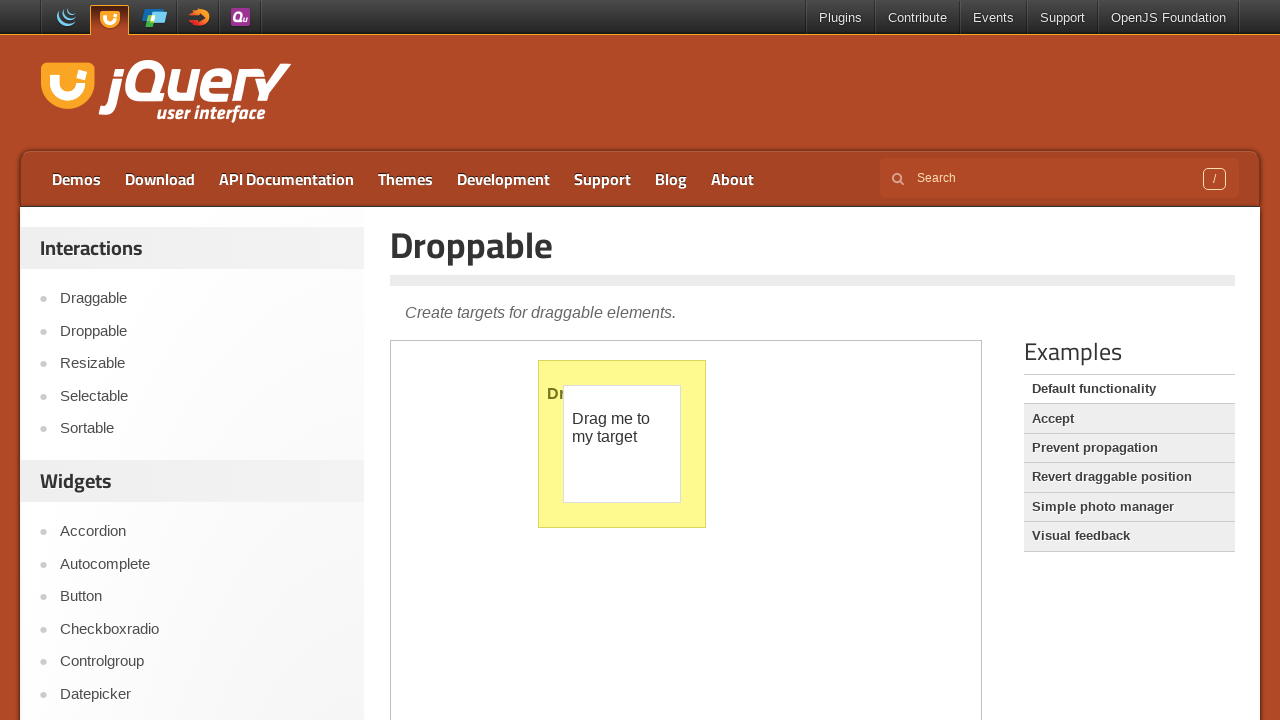